Tests handling of an entry advertisement modal by waiting for it to appear and then clicking the close button to dismiss it.

Starting URL: http://the-internet.herokuapp.com/entry_ad

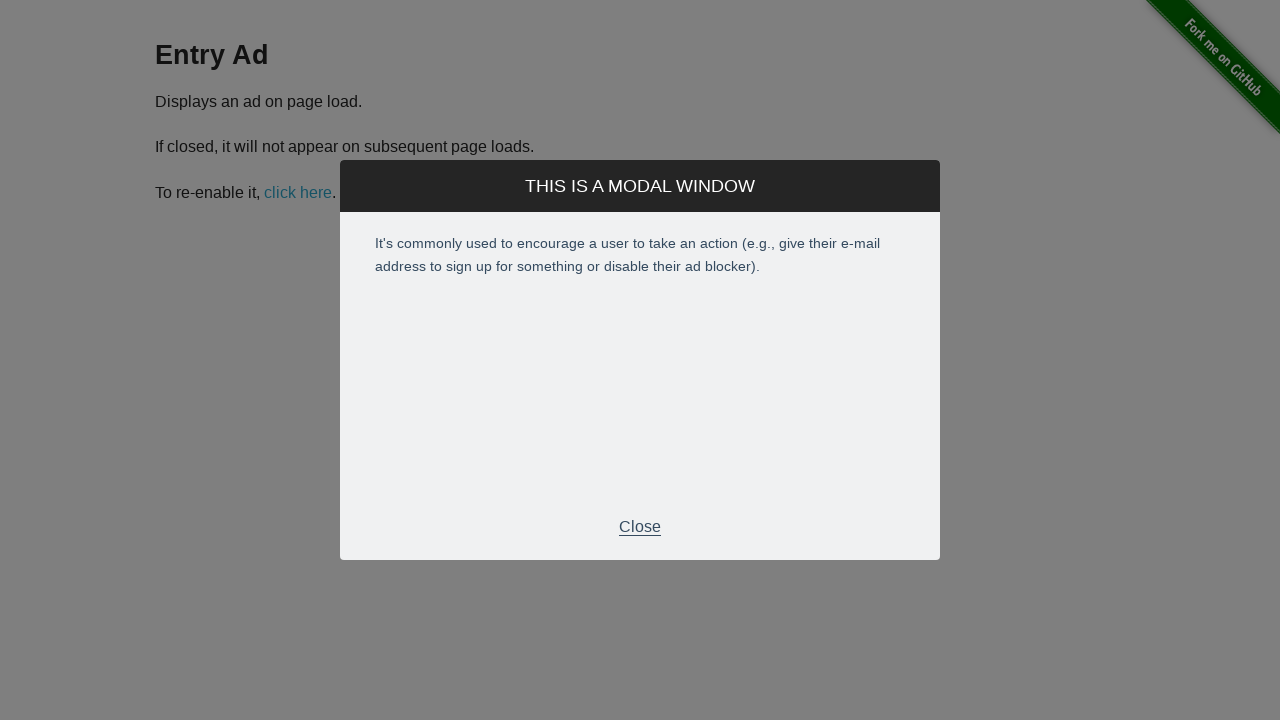

Entry advertisement modal appeared and became visible
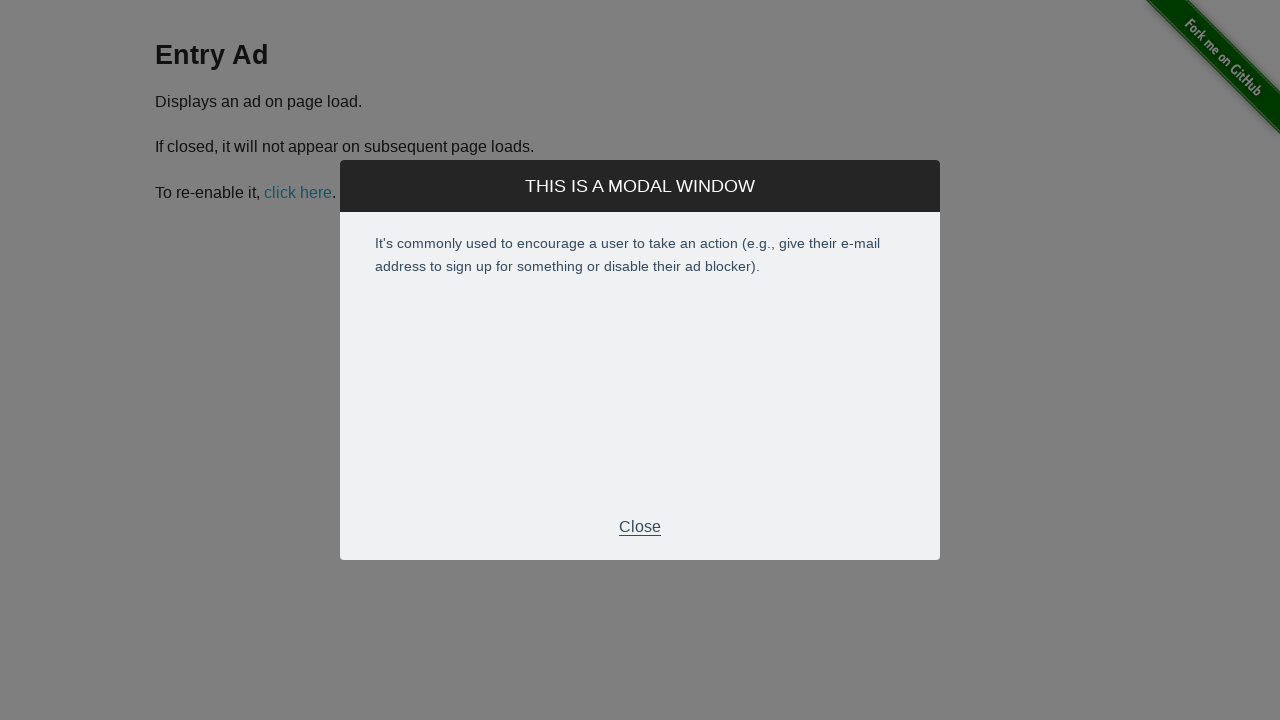

Clicked close button in modal footer to dismiss the modal at (640, 527) on .modal-footer
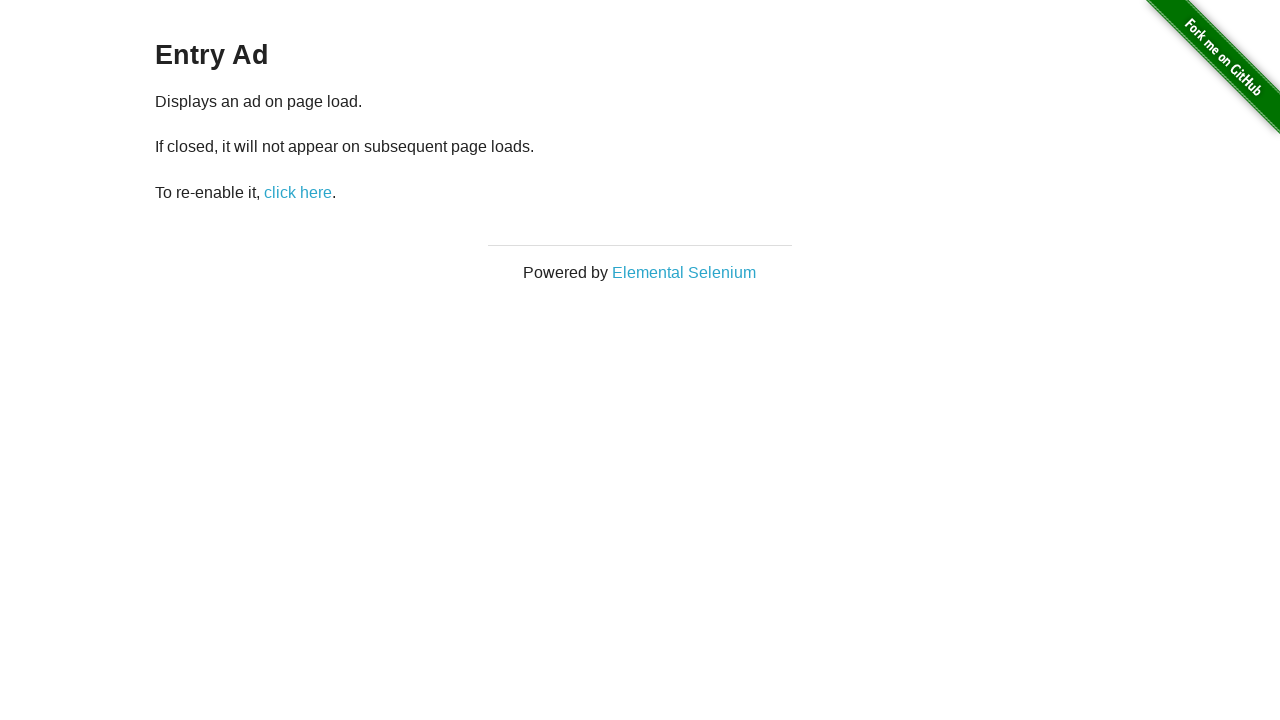

Modal was successfully dismissed and is no longer visible
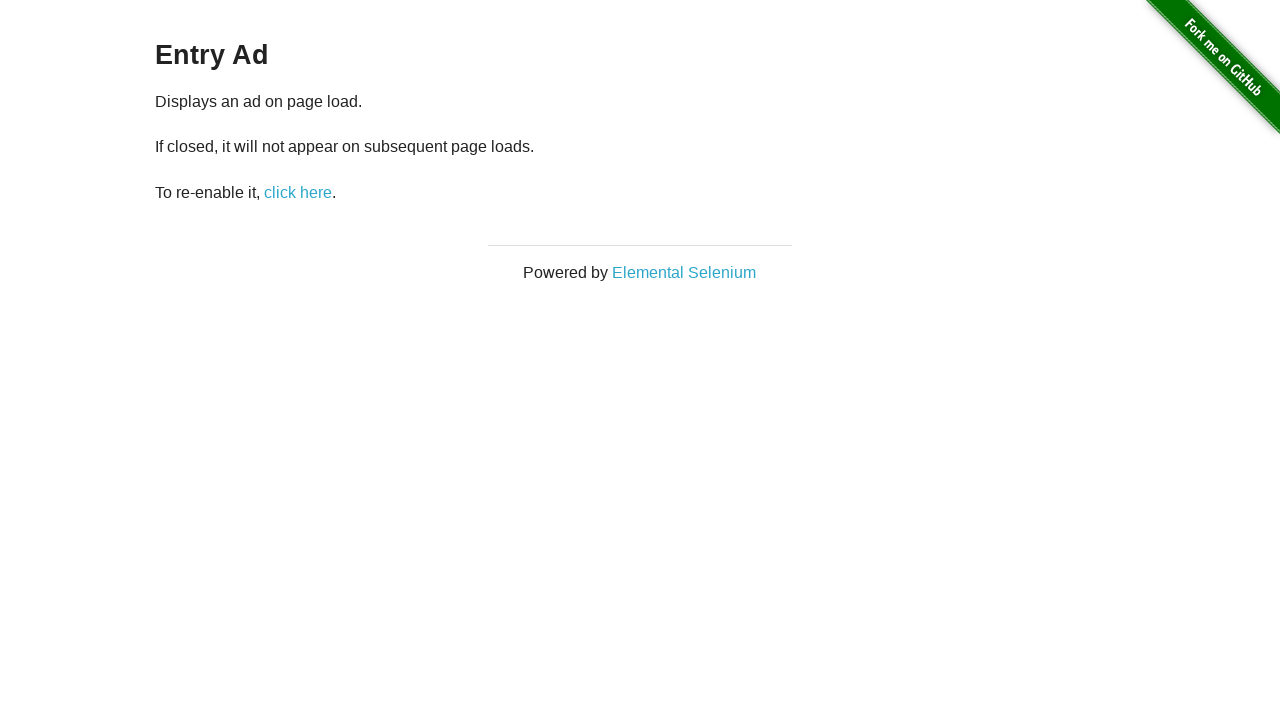

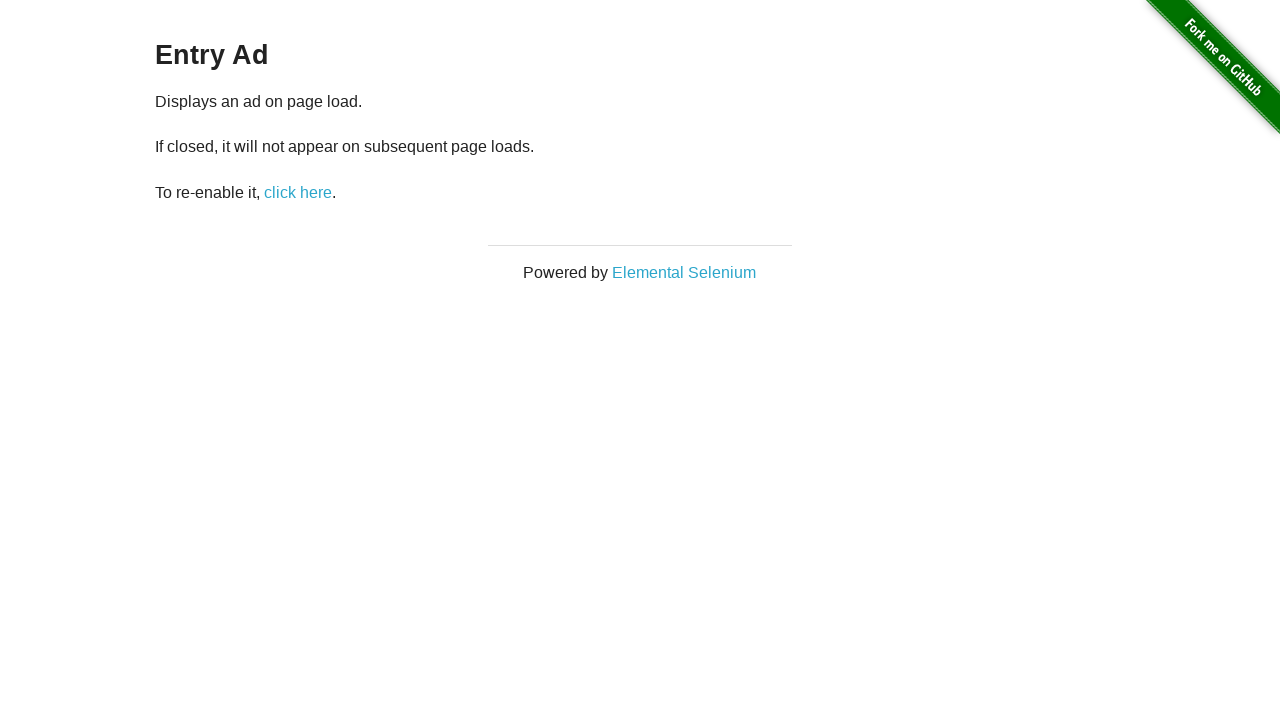